Tests drag and drop functionality on jQuery UI demo page by dragging an element to a target drop zone

Starting URL: https://jqueryui.com/droppable/

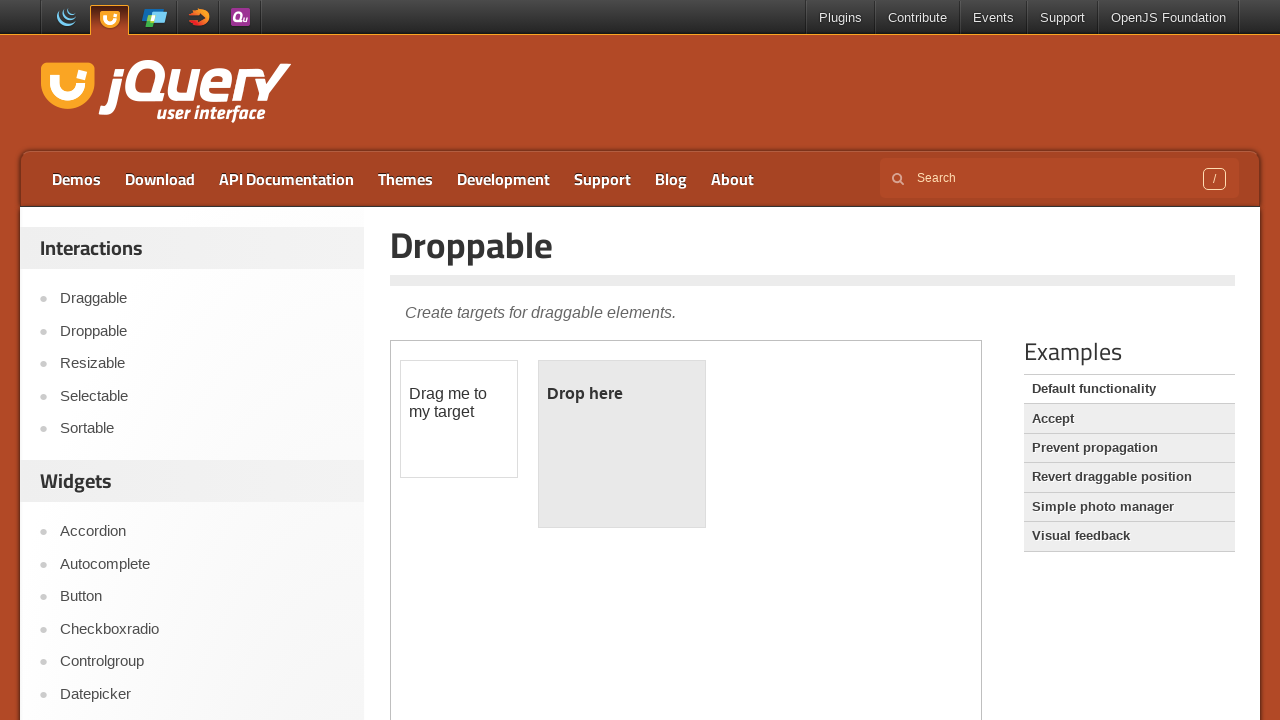

Located the iframe containing the drag-drop demo
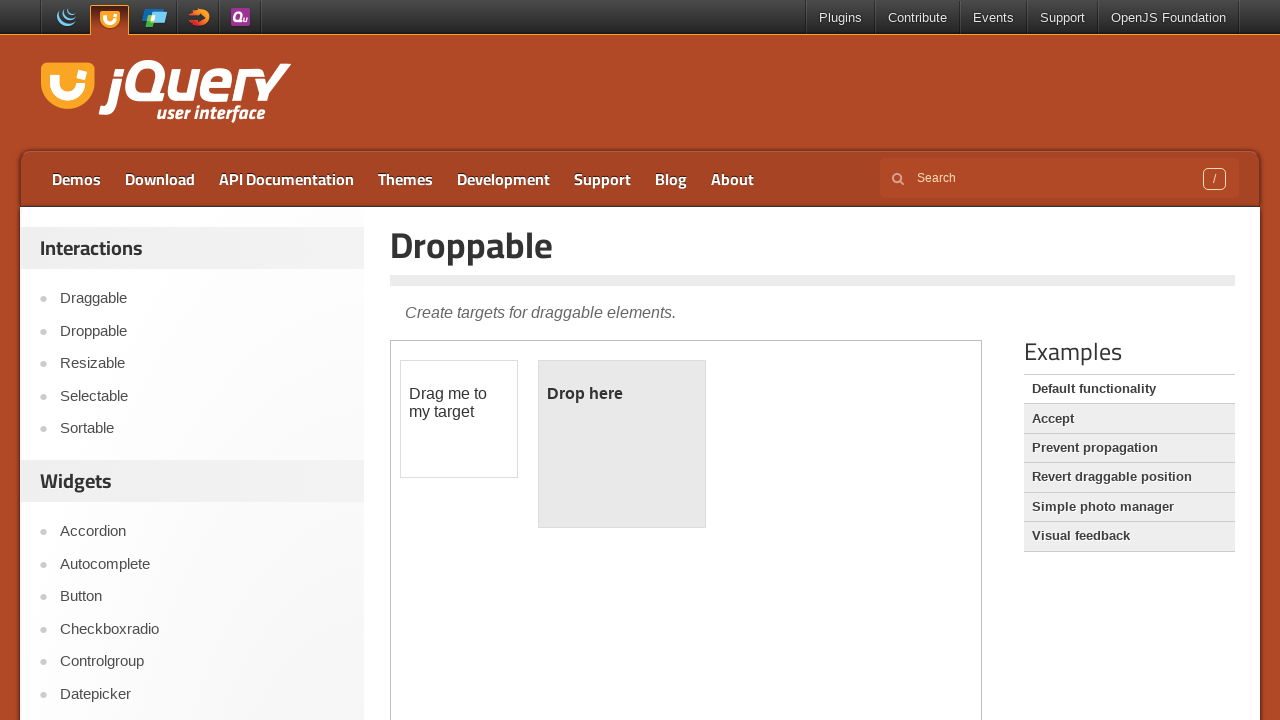

Located the draggable element
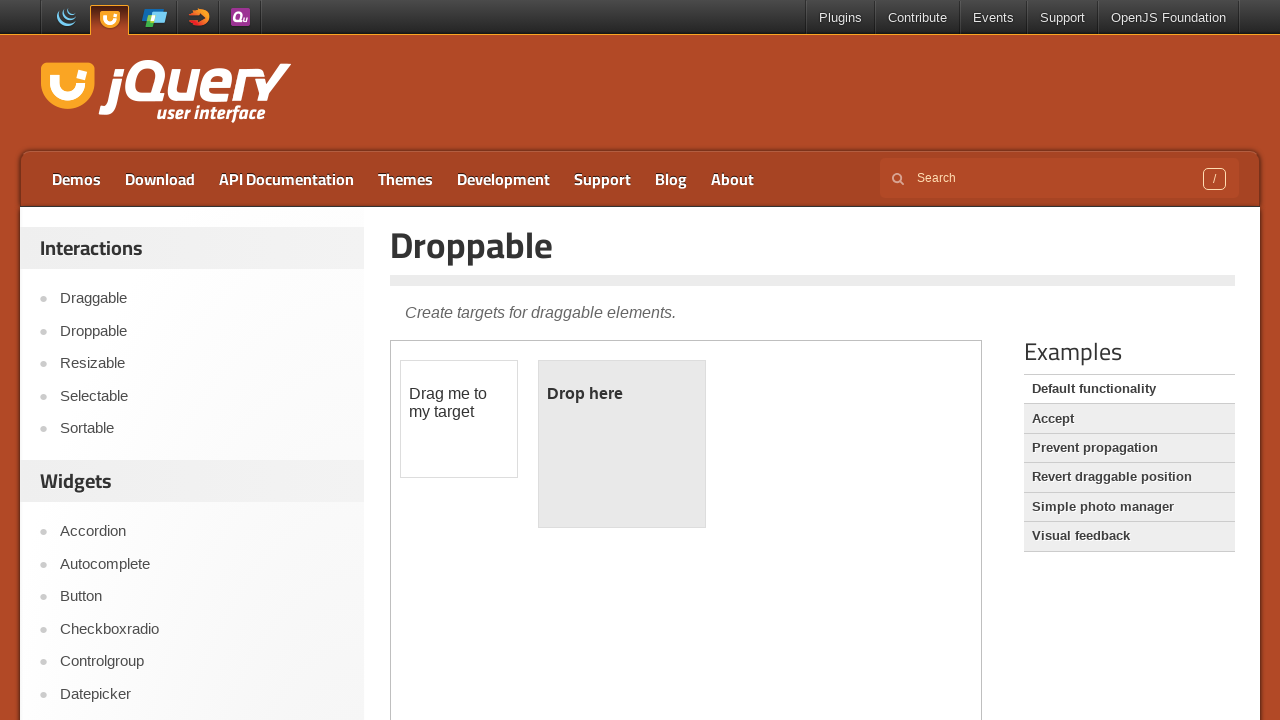

Located the drop target element
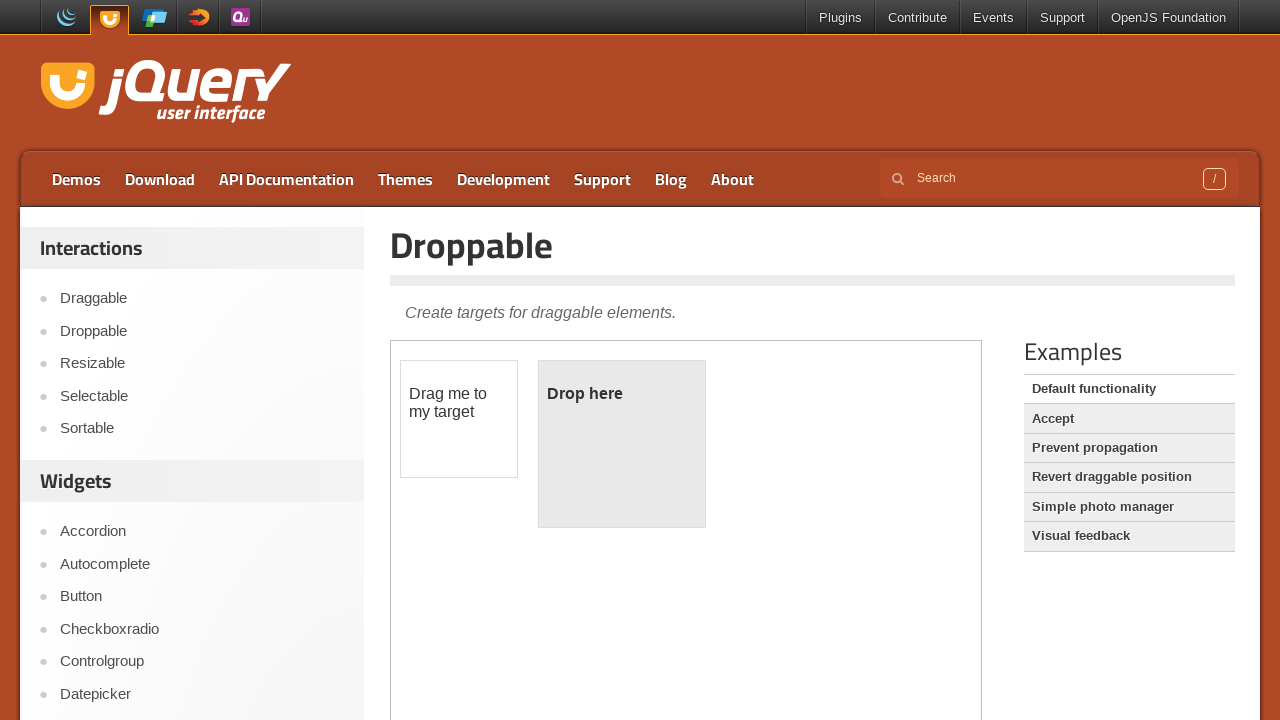

Dragged the draggable element to the drop target zone at (622, 444)
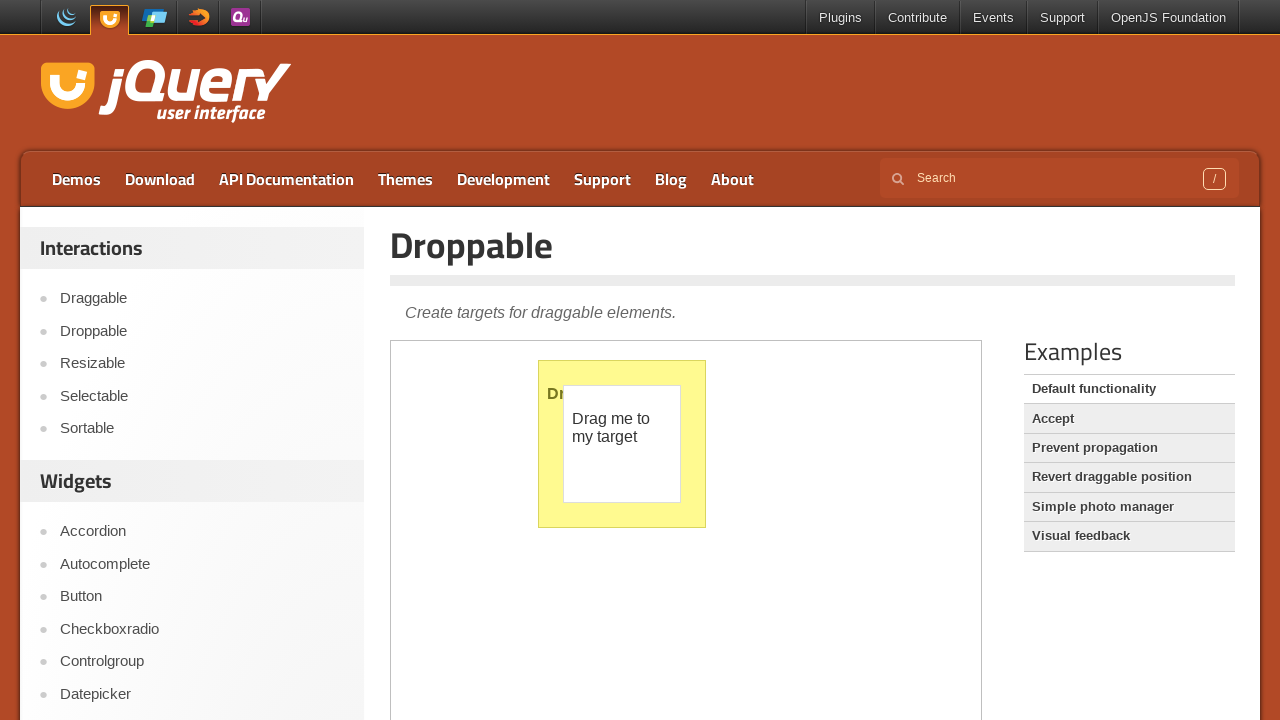

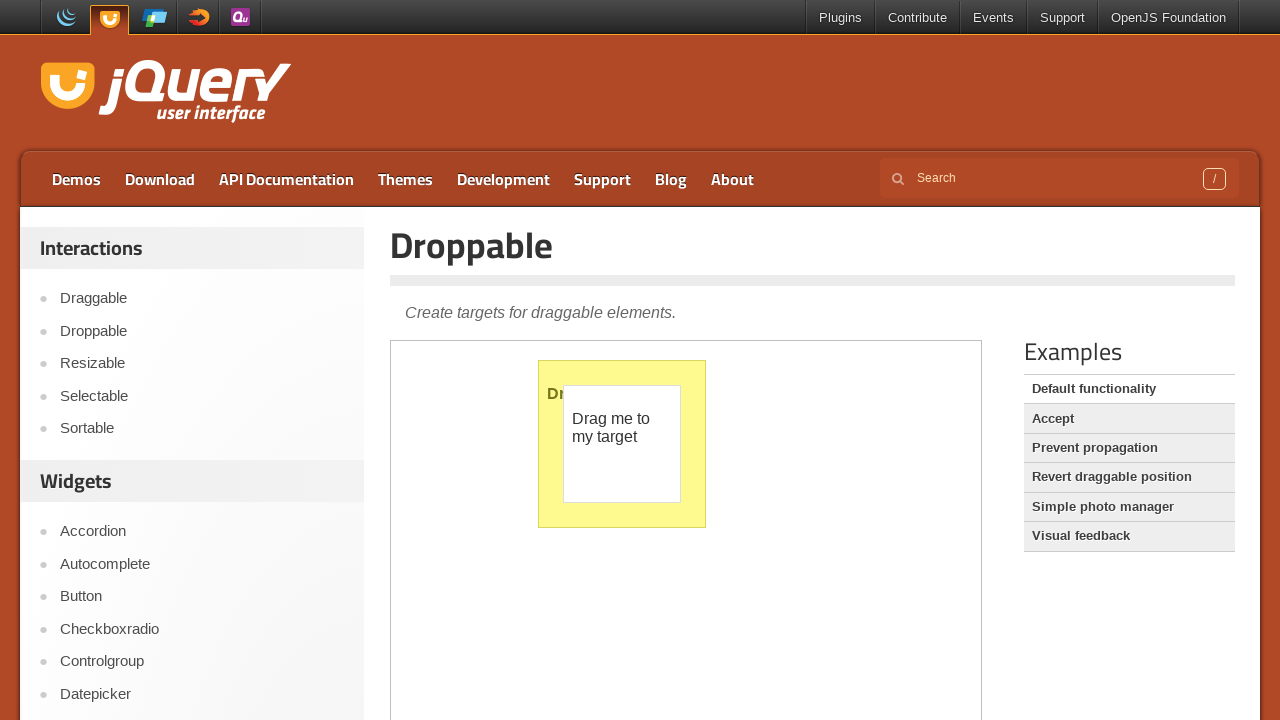